Tests clicking on multiple checkboxes (QTP and Selenium WebDriver) in the hobbies section and verifies they are selected

Starting URL: https://demoqa.com/automation-practice-form/

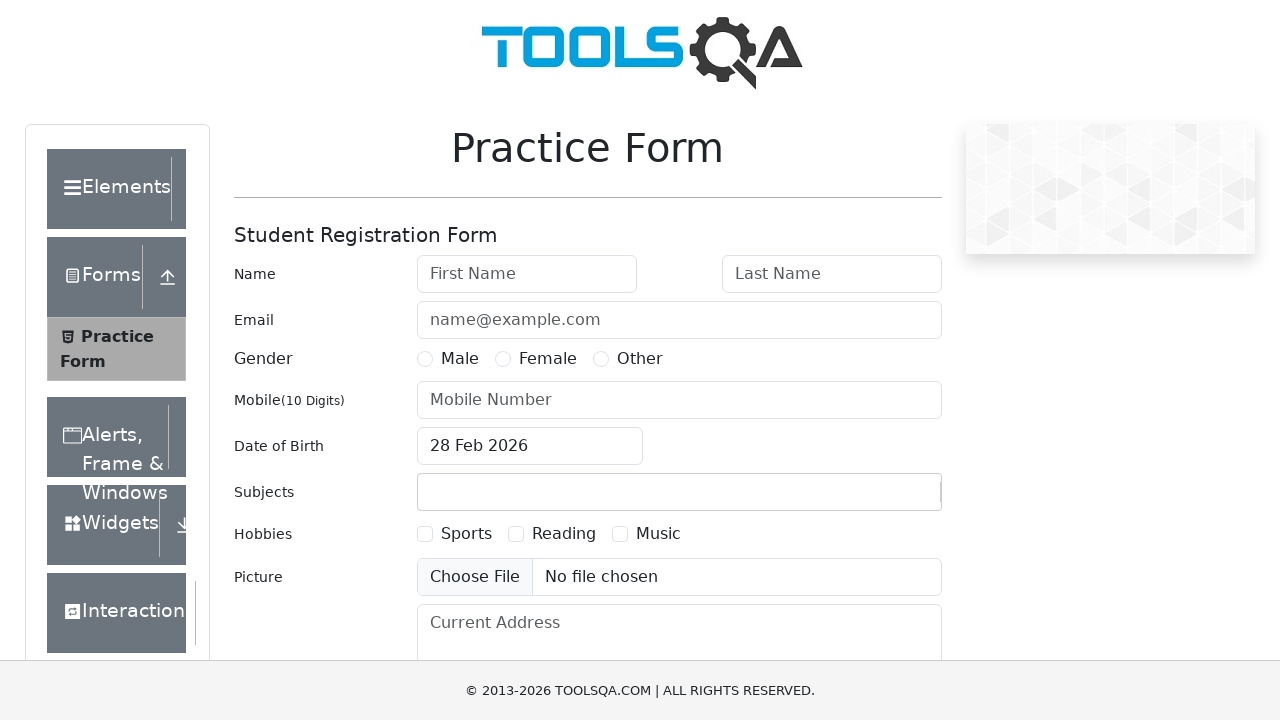

Navigated to automation practice form page
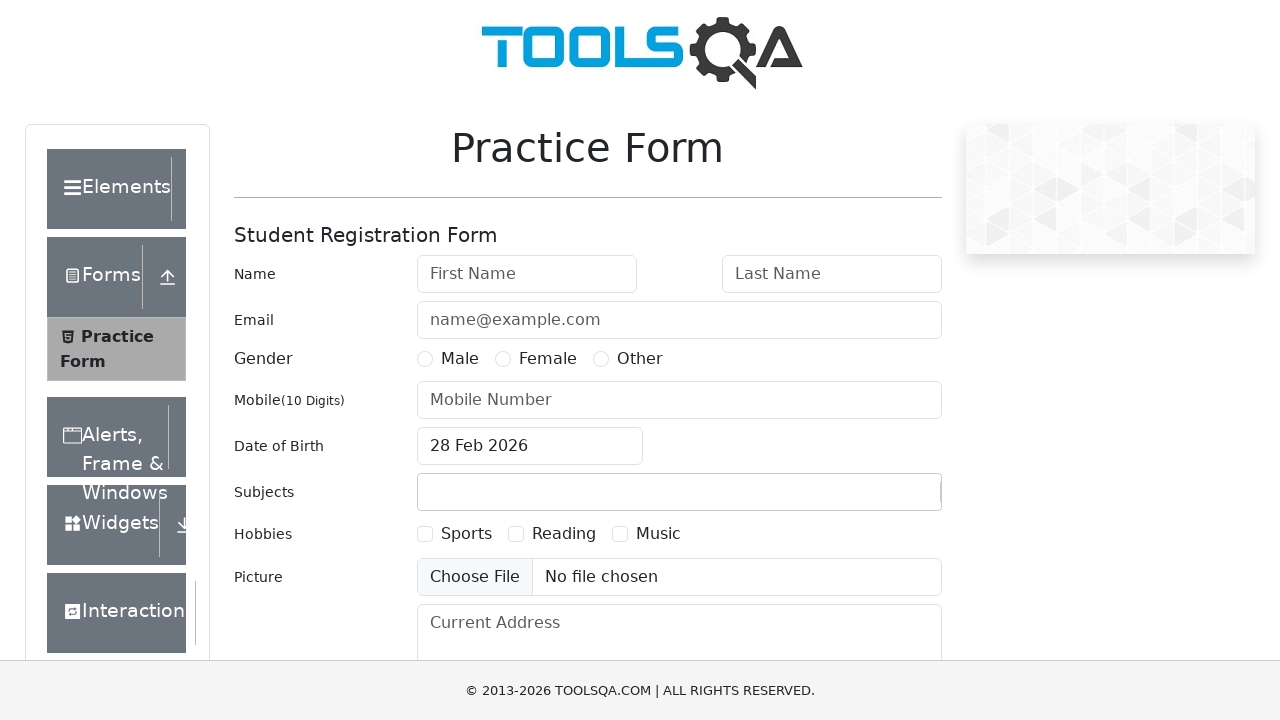

Clicked on QTP checkbox in hobbies section at (466, 534) on label[for='hobbies-checkbox-1']
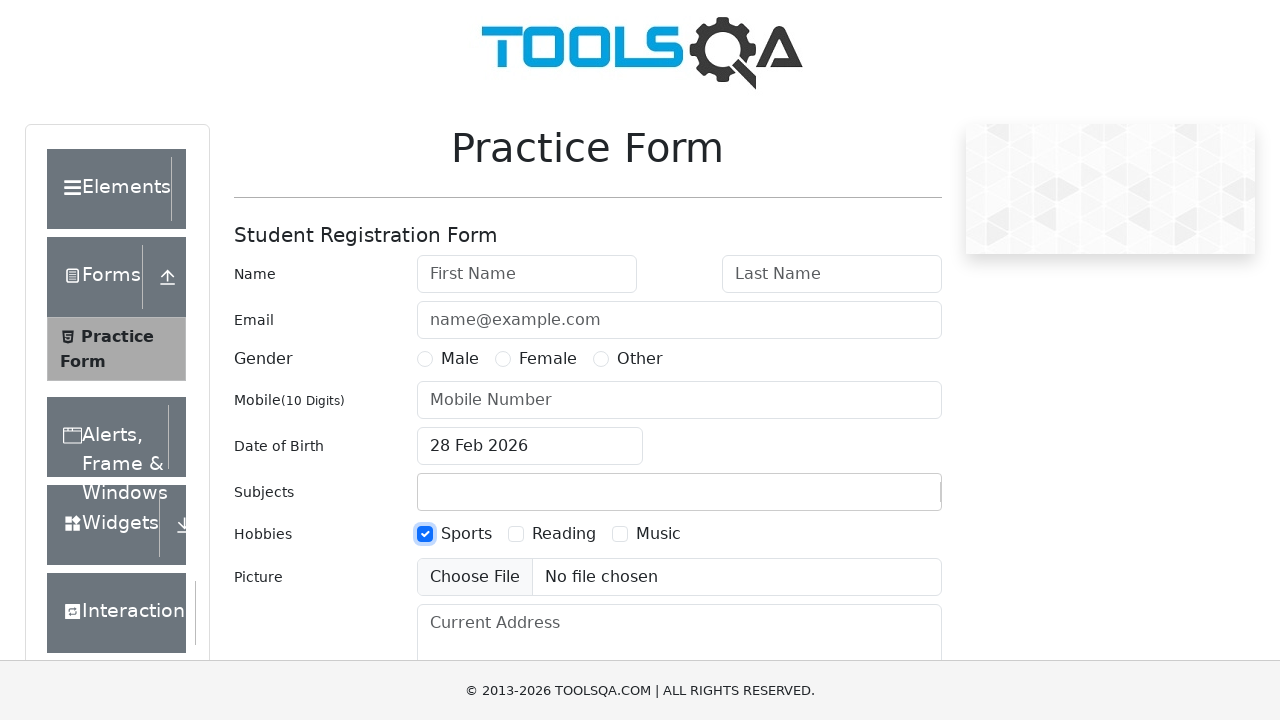

Clicked on Selenium WebDriver checkbox in hobbies section at (564, 534) on label[for='hobbies-checkbox-2']
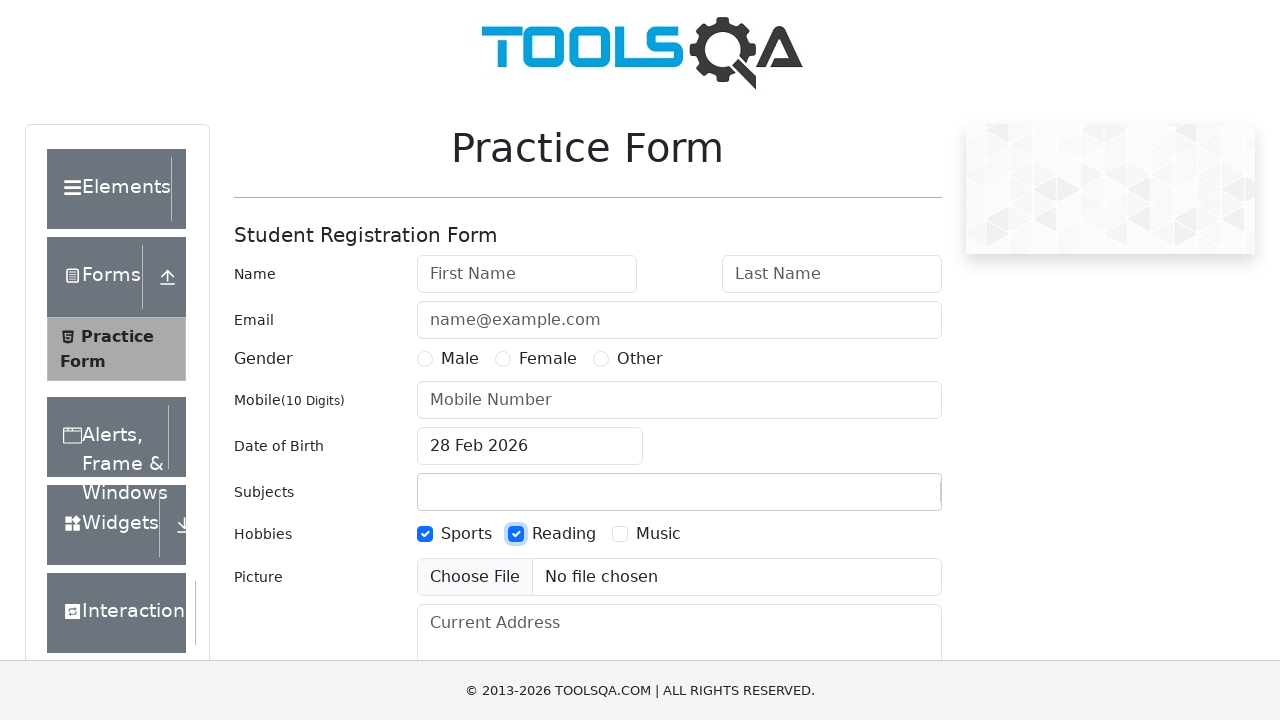

Verified QTP checkbox is selected
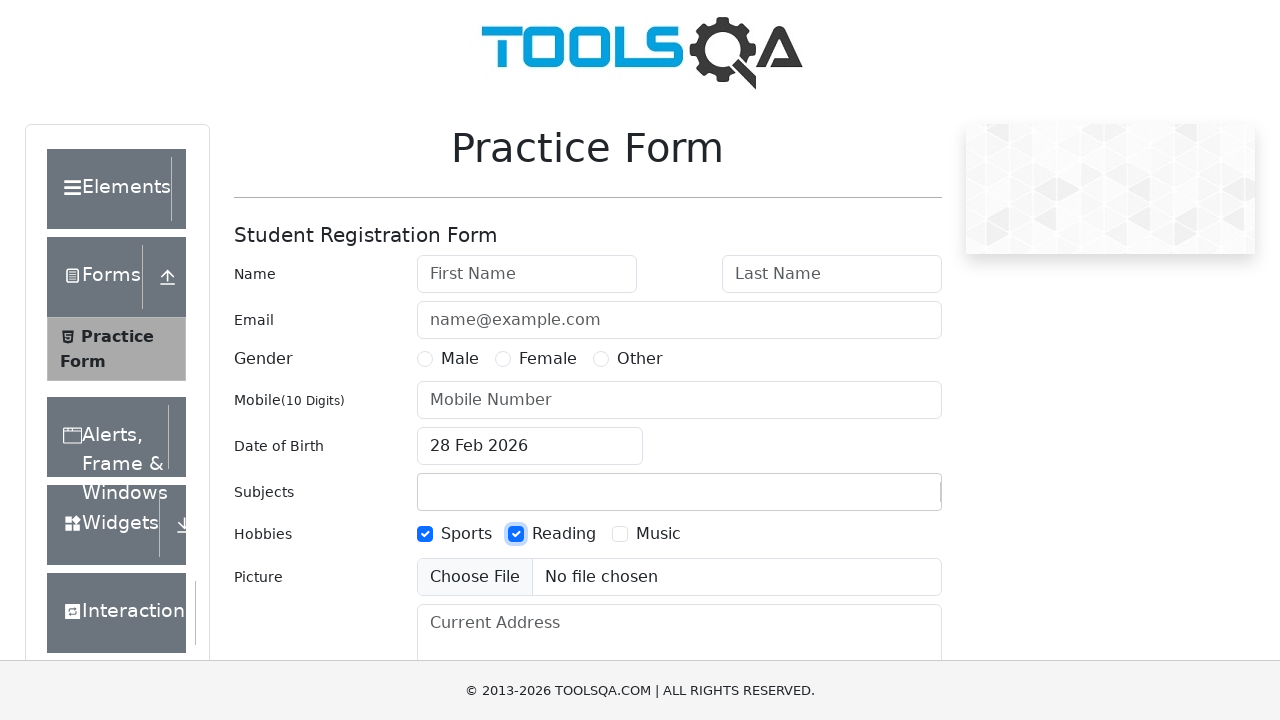

Verified Selenium WebDriver checkbox is selected
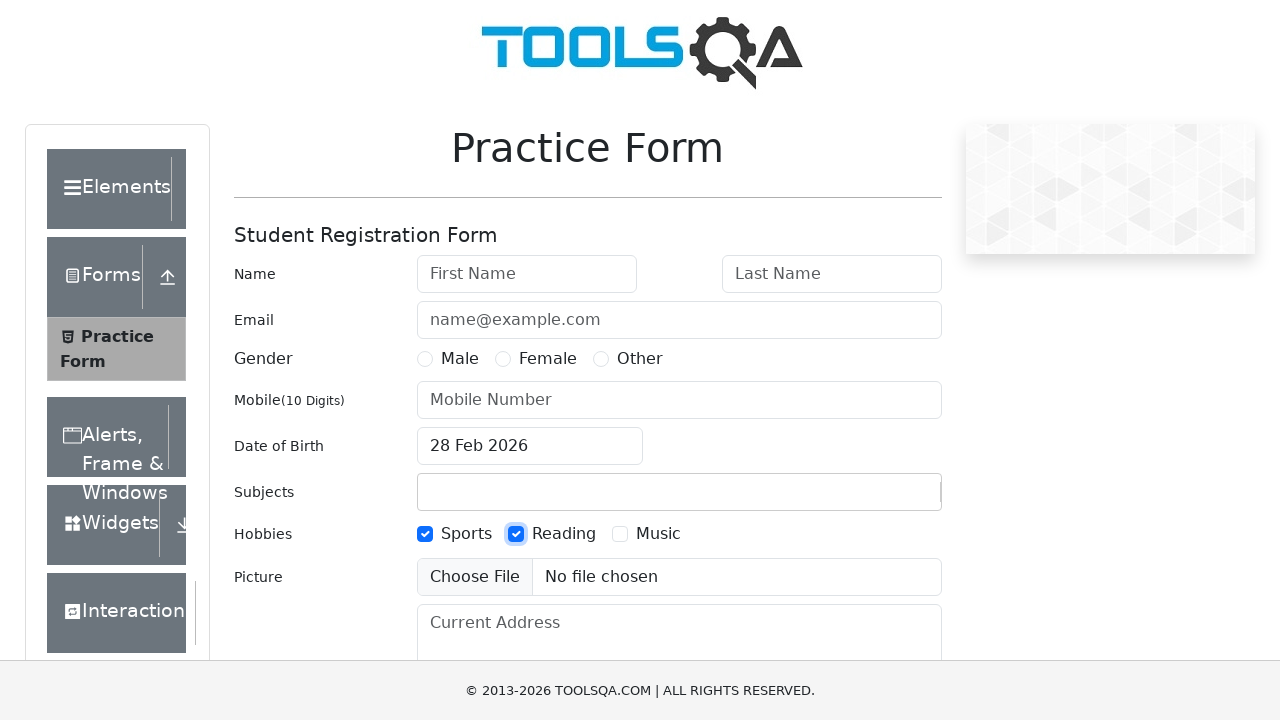

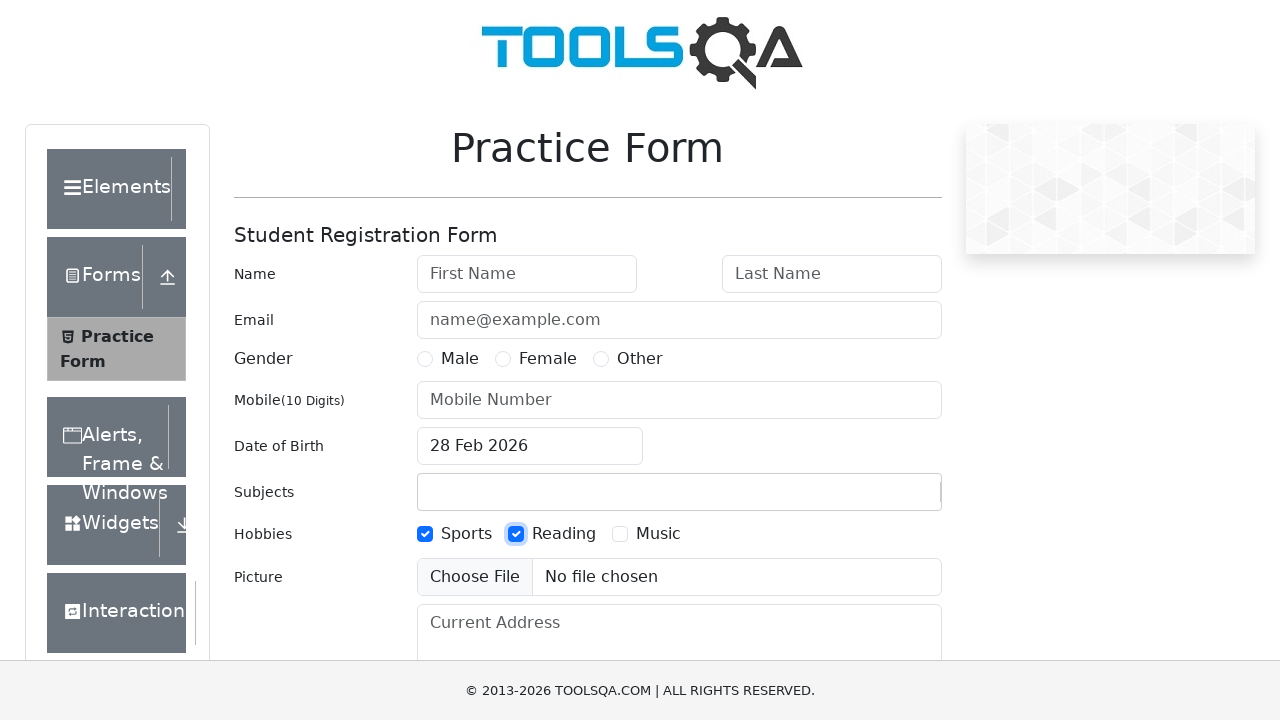